Tests dynamic page interaction by clicking a reveal button, waiting for an input field to become interactable, then typing text into it and verifying the value.

Starting URL: https://www.selenium.dev/selenium/web/dynamic.html

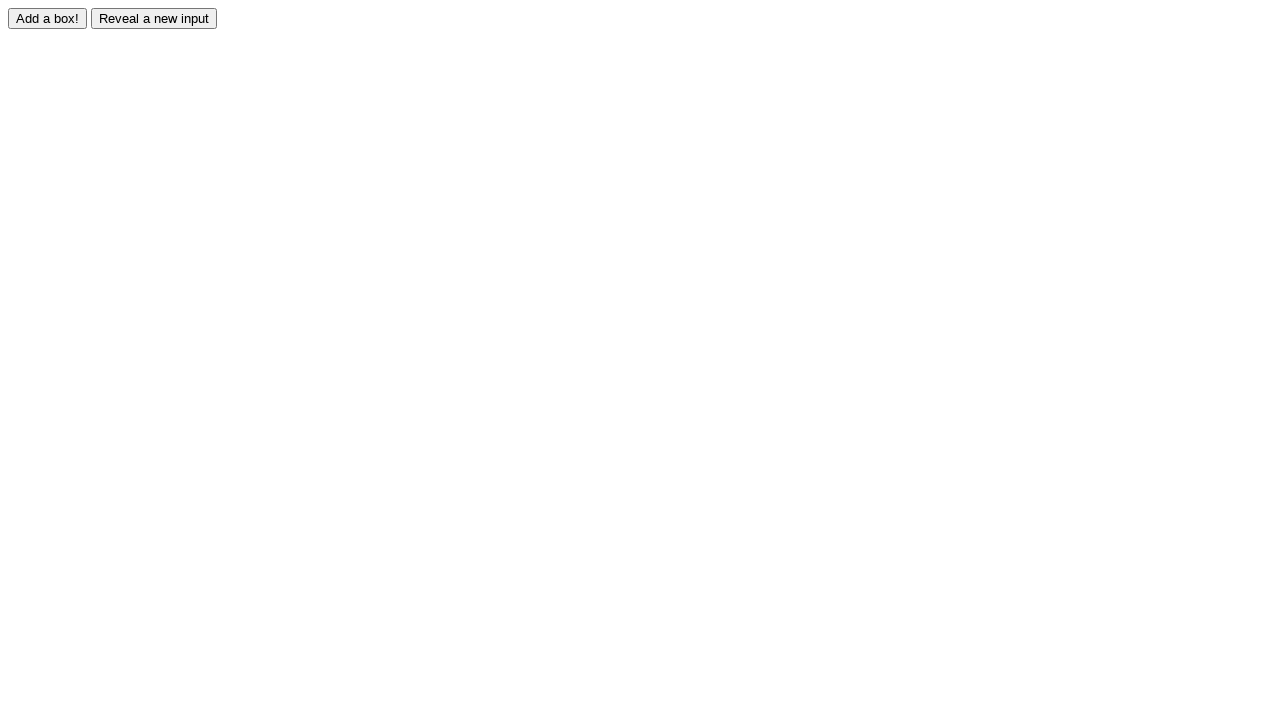

Located the revealed input element
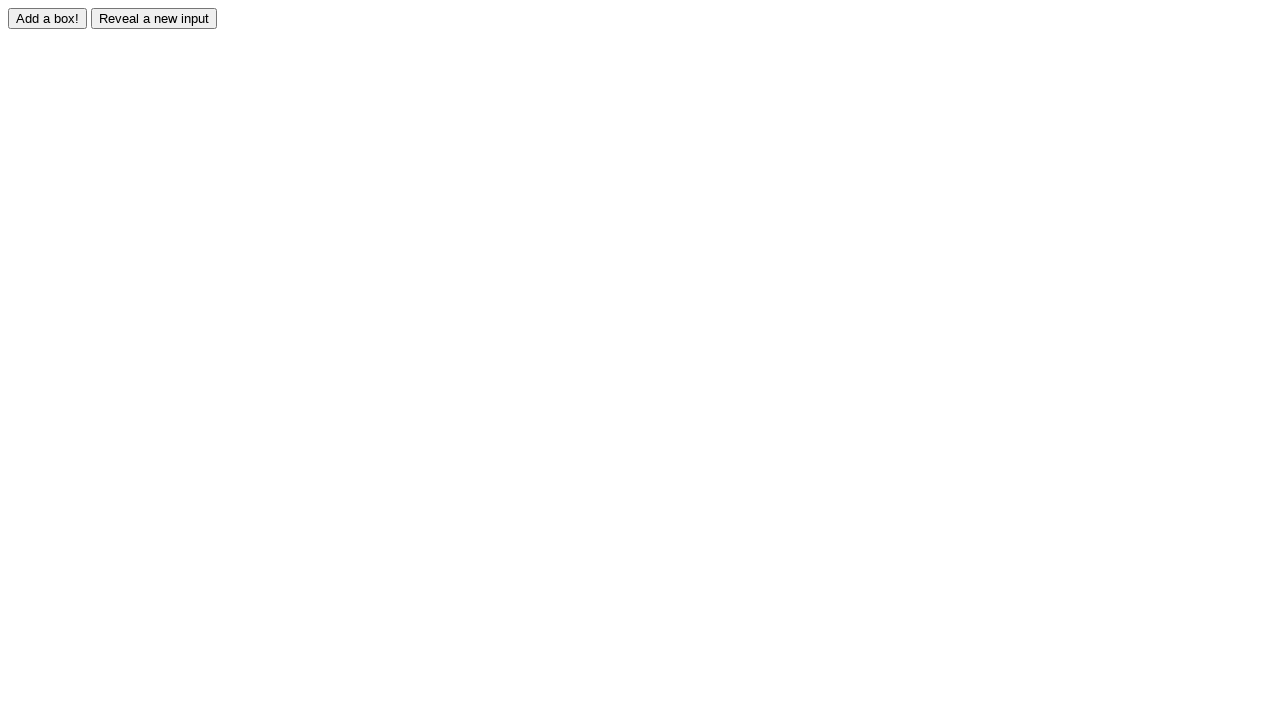

Clicked the reveal button at (154, 18) on #reveal
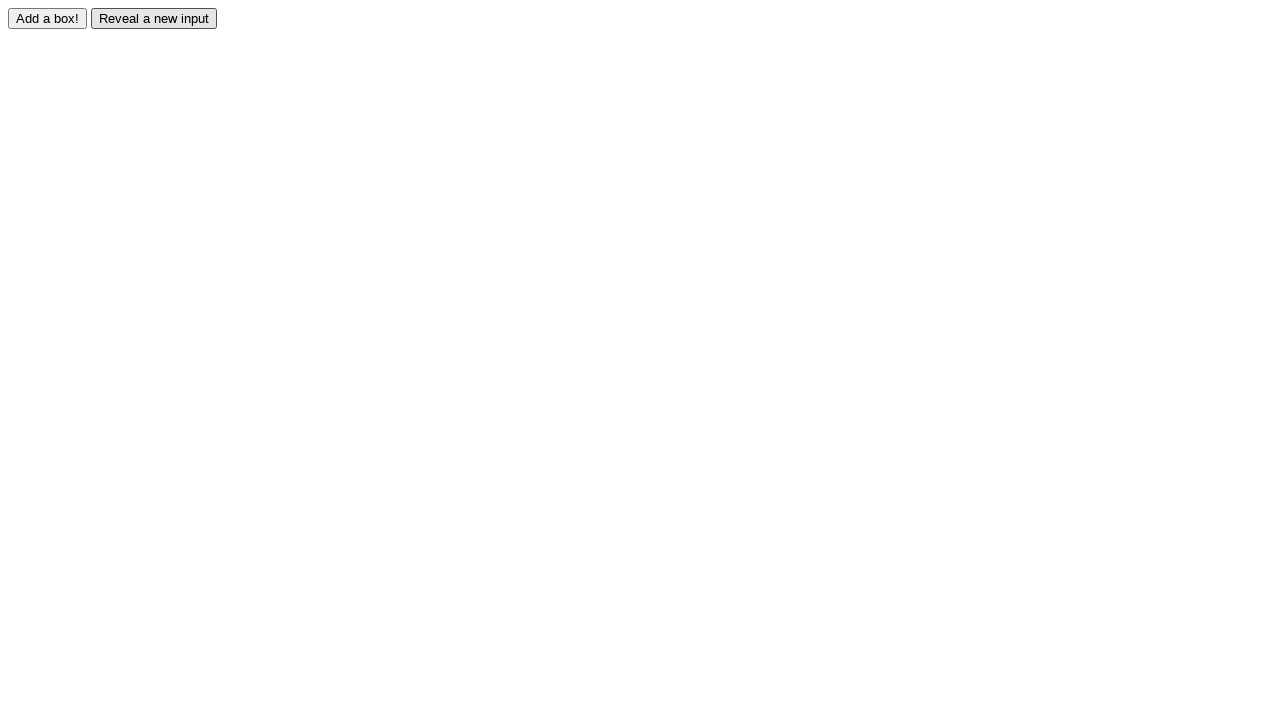

Revealed input field became visible and interactable
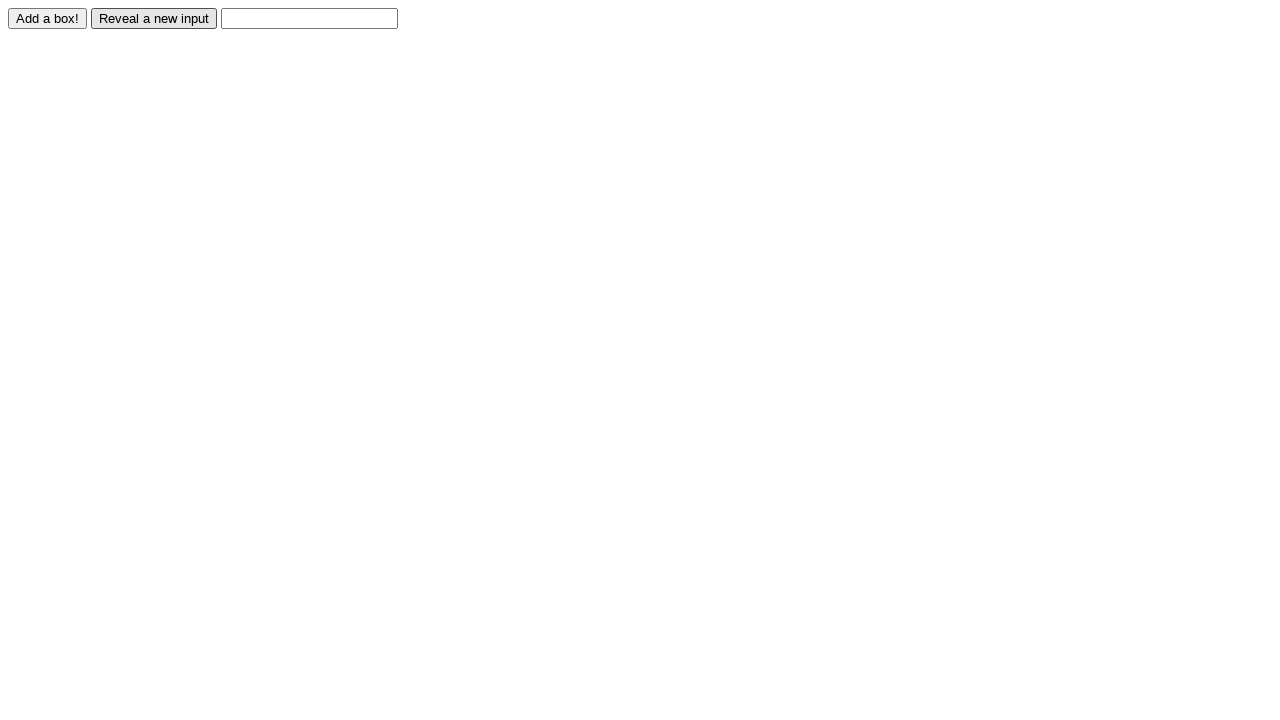

Typed 'Displayed' into the revealed input field on #revealed
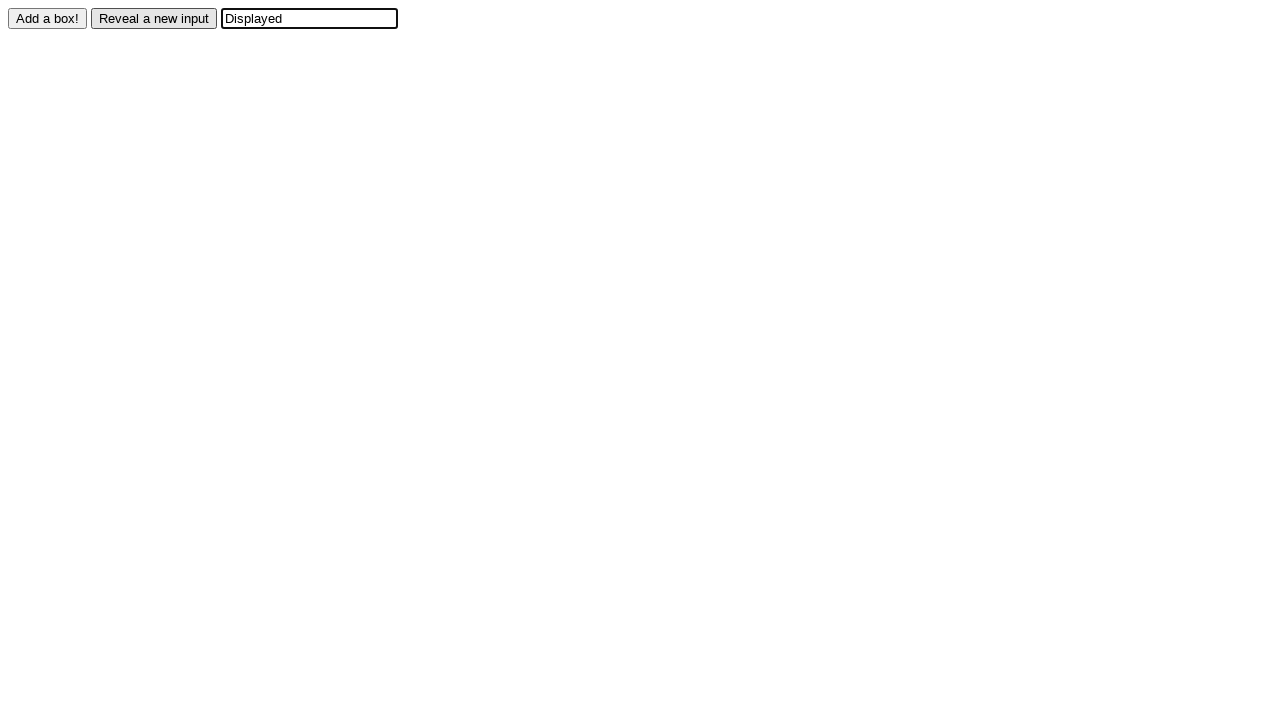

Verified that the input value equals 'Displayed'
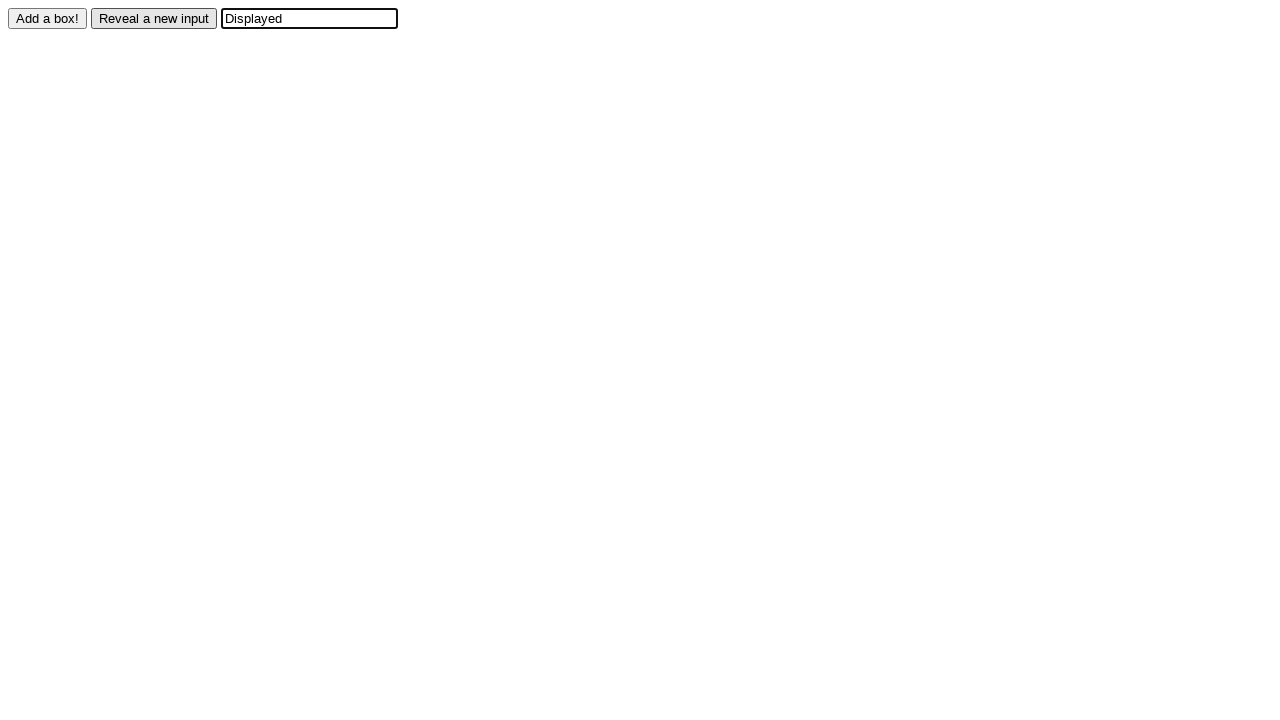

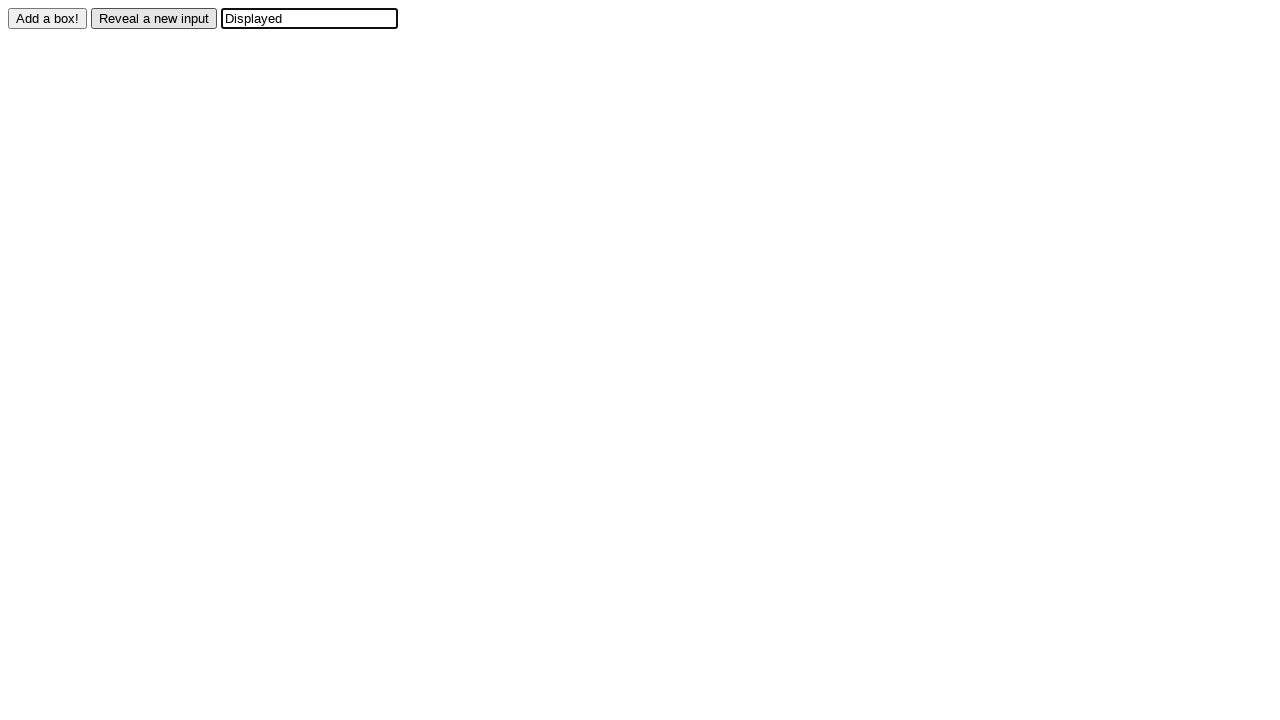